Navigates to a page, finds and clicks a link with calculated text value, then fills out a registration form with name, city, and country information

Starting URL: http://suninjuly.github.io/find_link_text

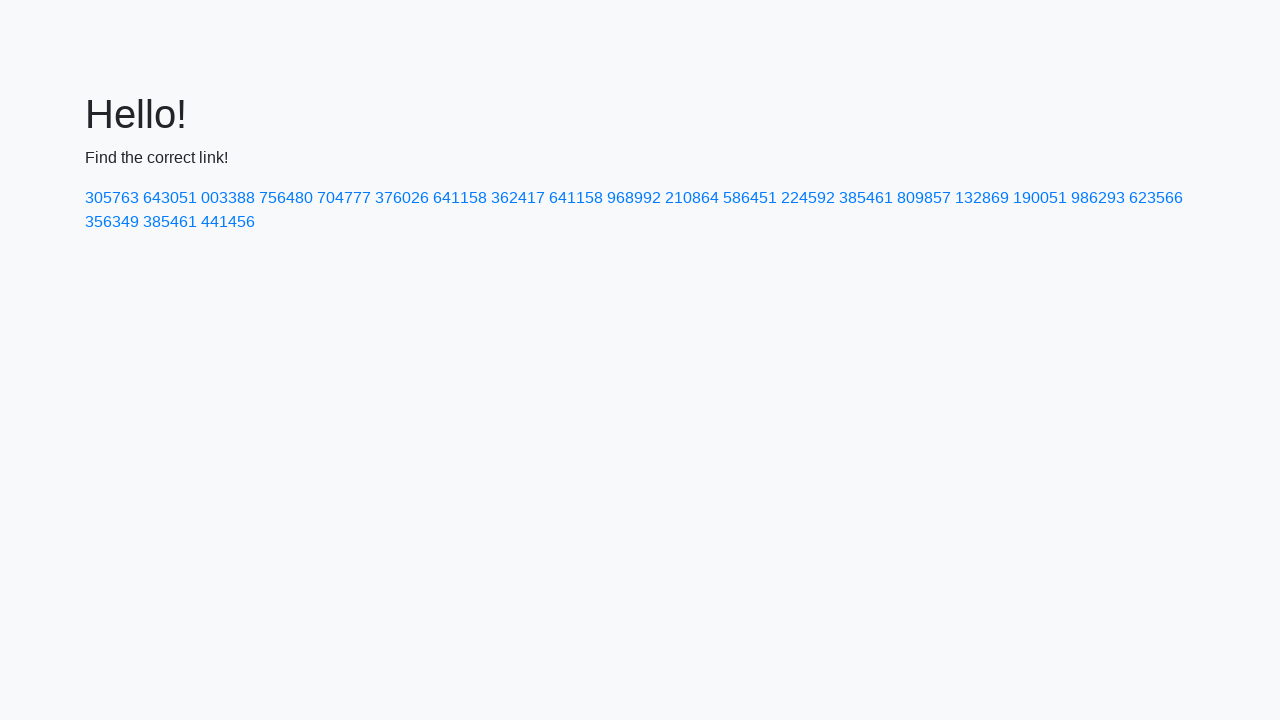

Clicked link with calculated text value '224592' at (808, 198) on a:has-text('224592')
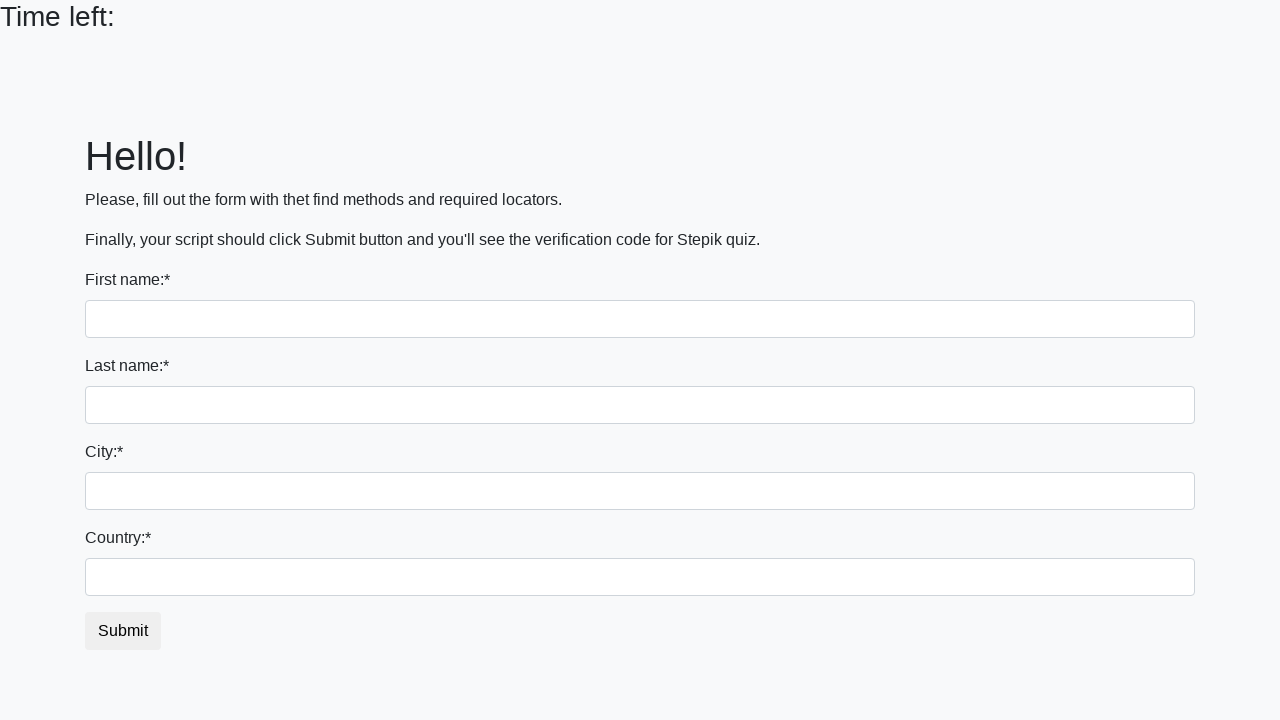

Filled first name field with 'Maksim' on input:first-of-type
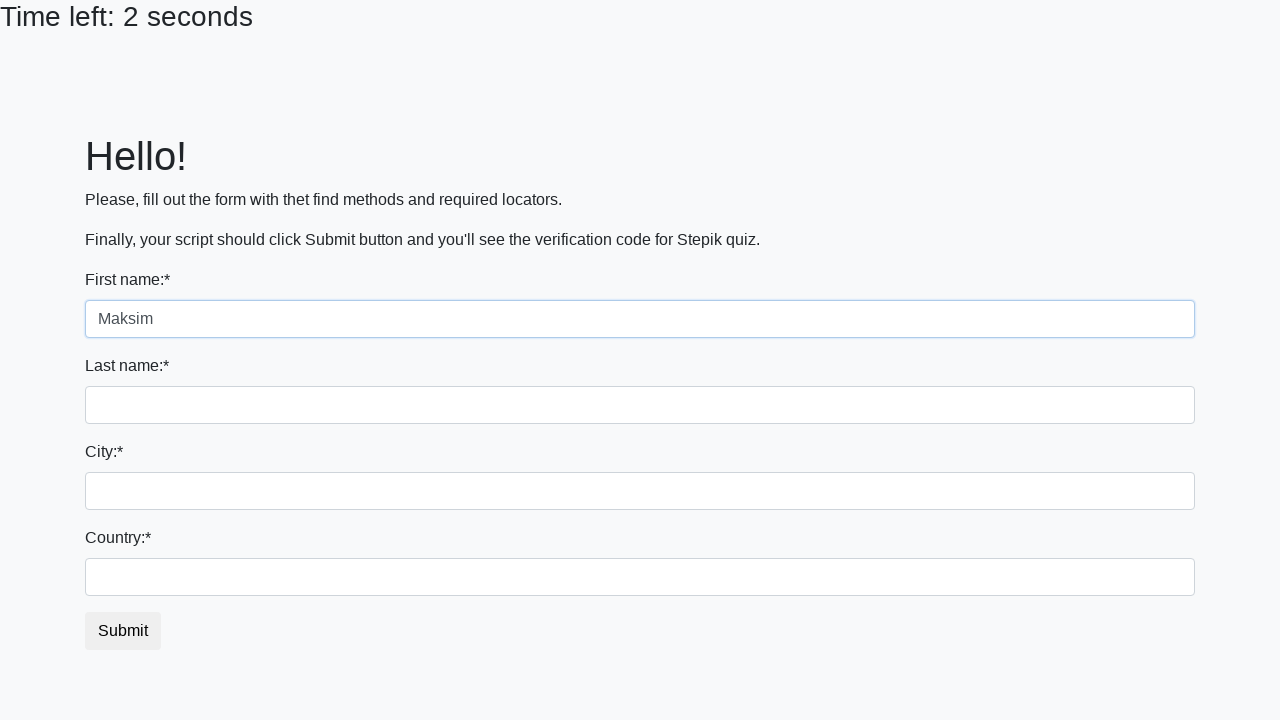

Filled last name field with 'Danilov' on input[name='last_name']
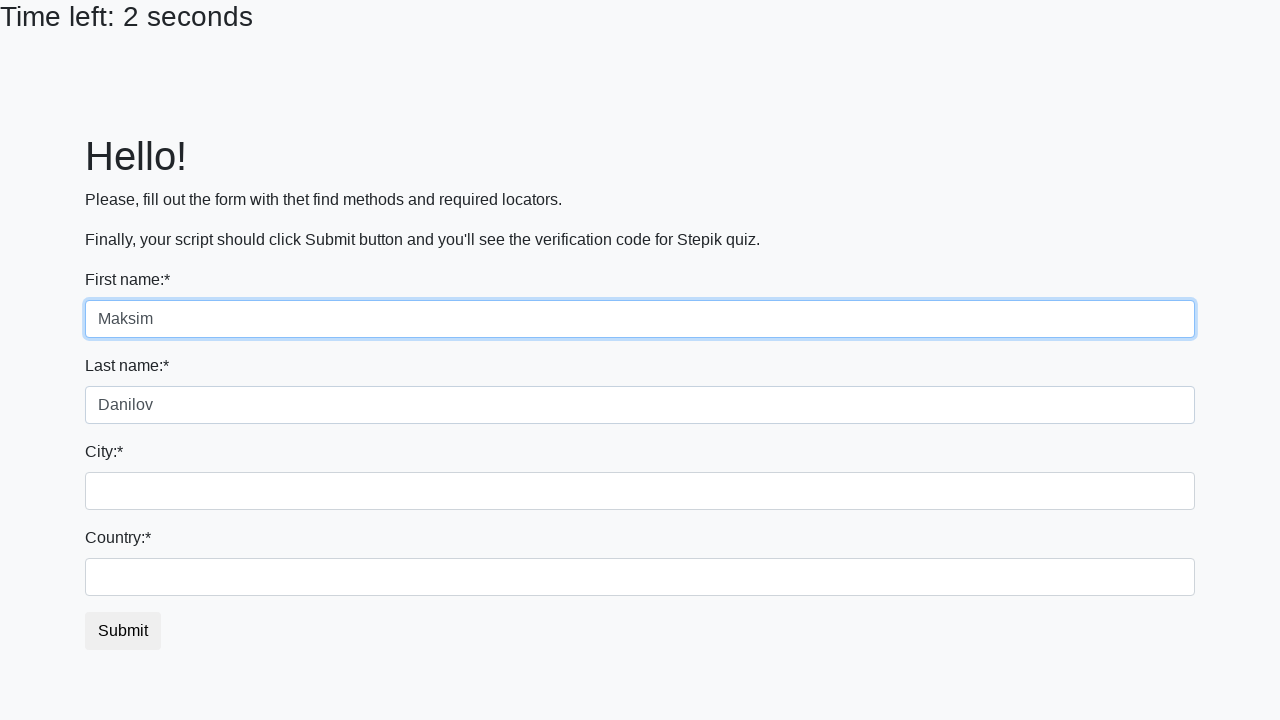

Filled city field with 'Izhevsk' on .city
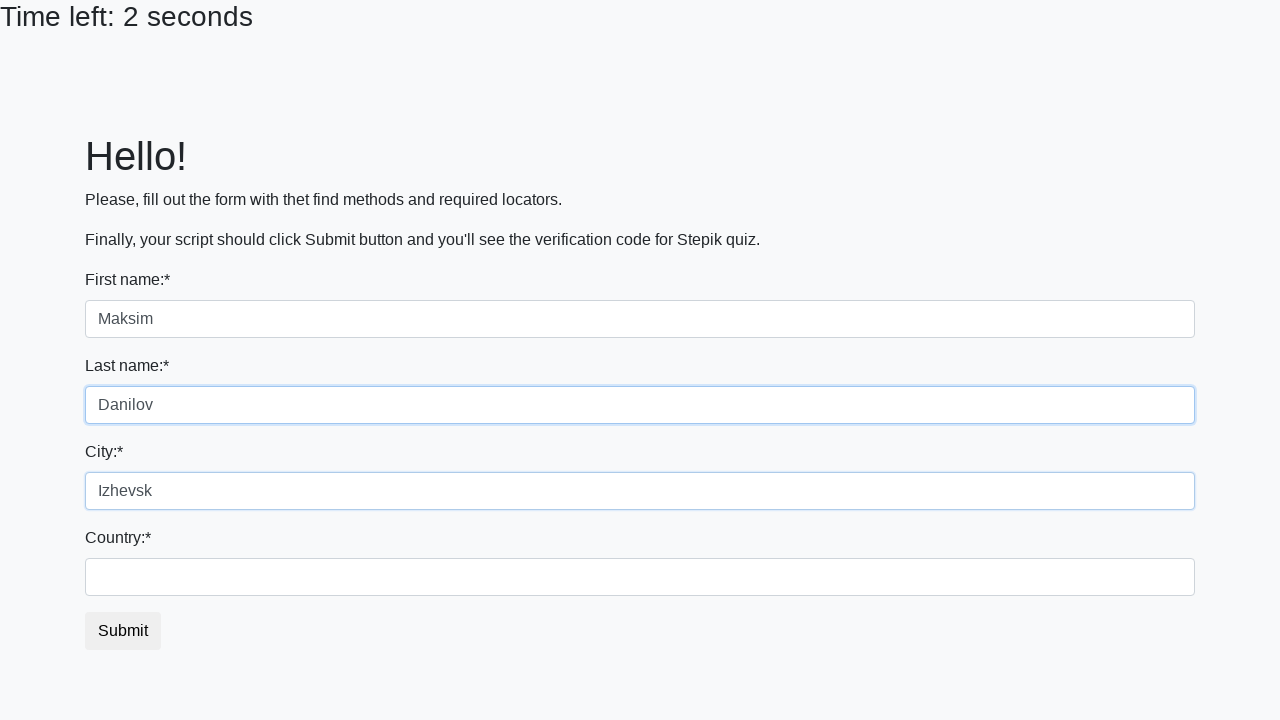

Filled country field with 'Russia' on #country
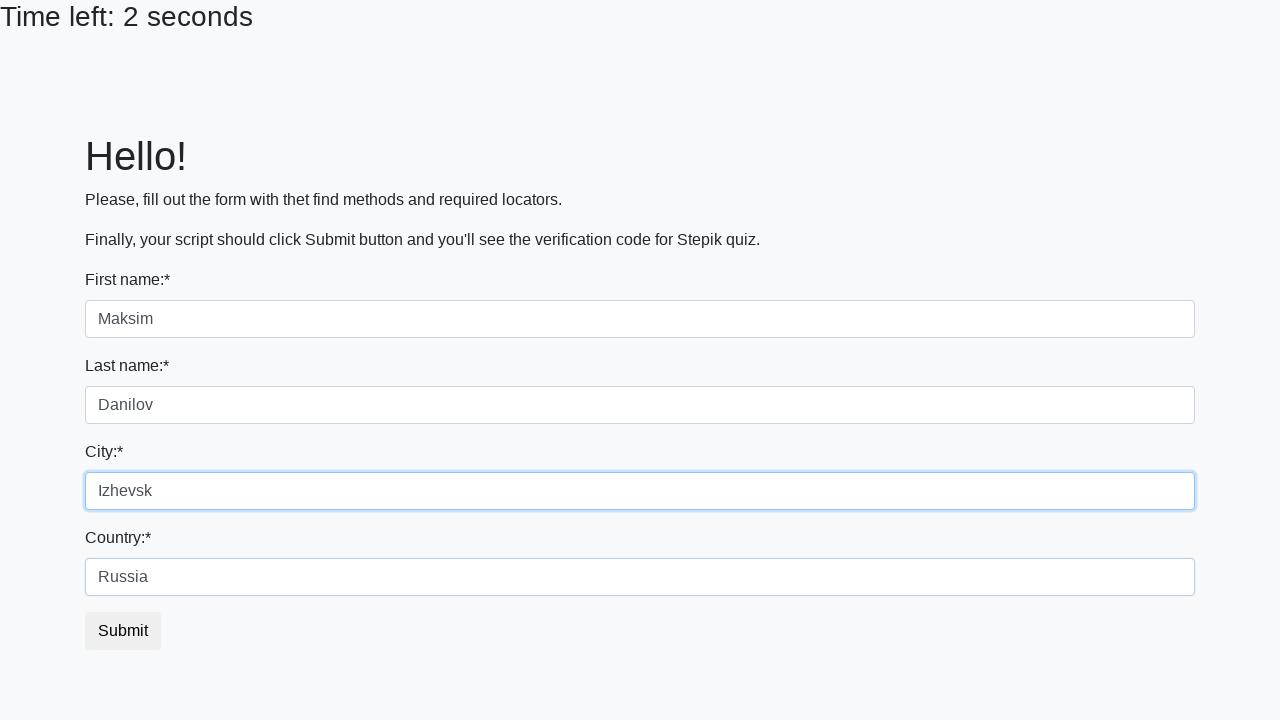

Clicked submit button to complete registration at (123, 631) on button.btn
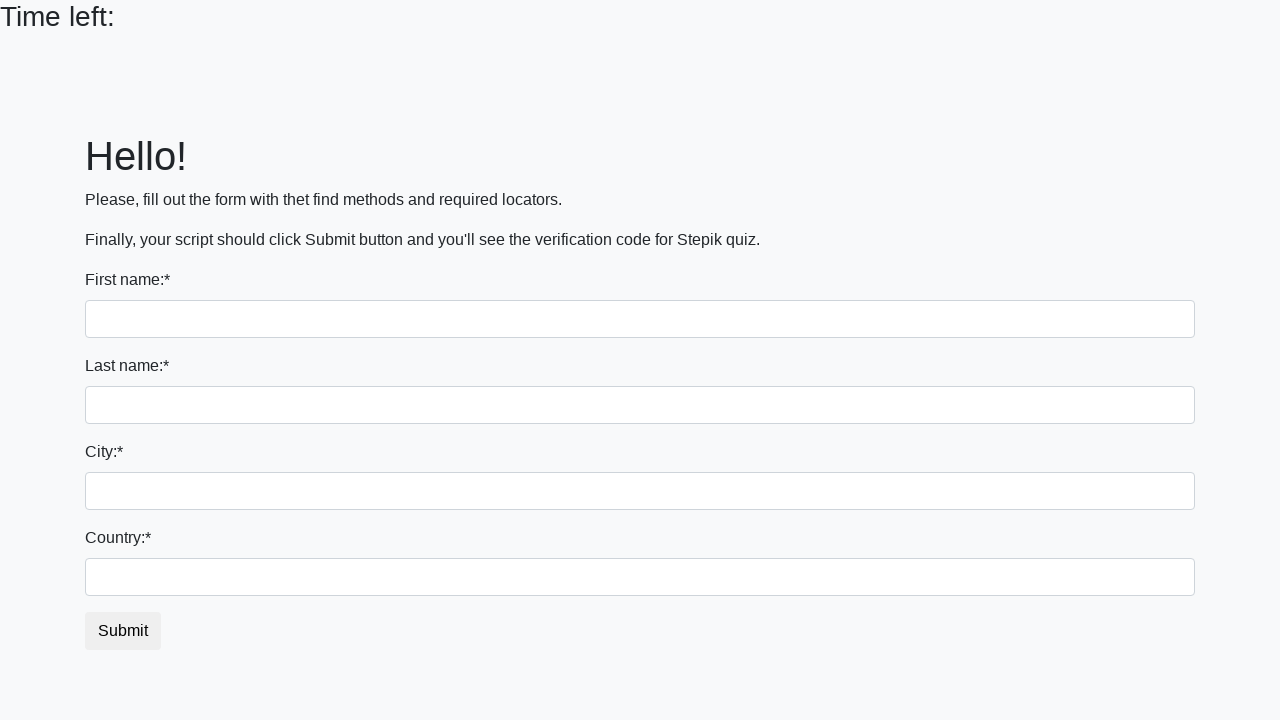

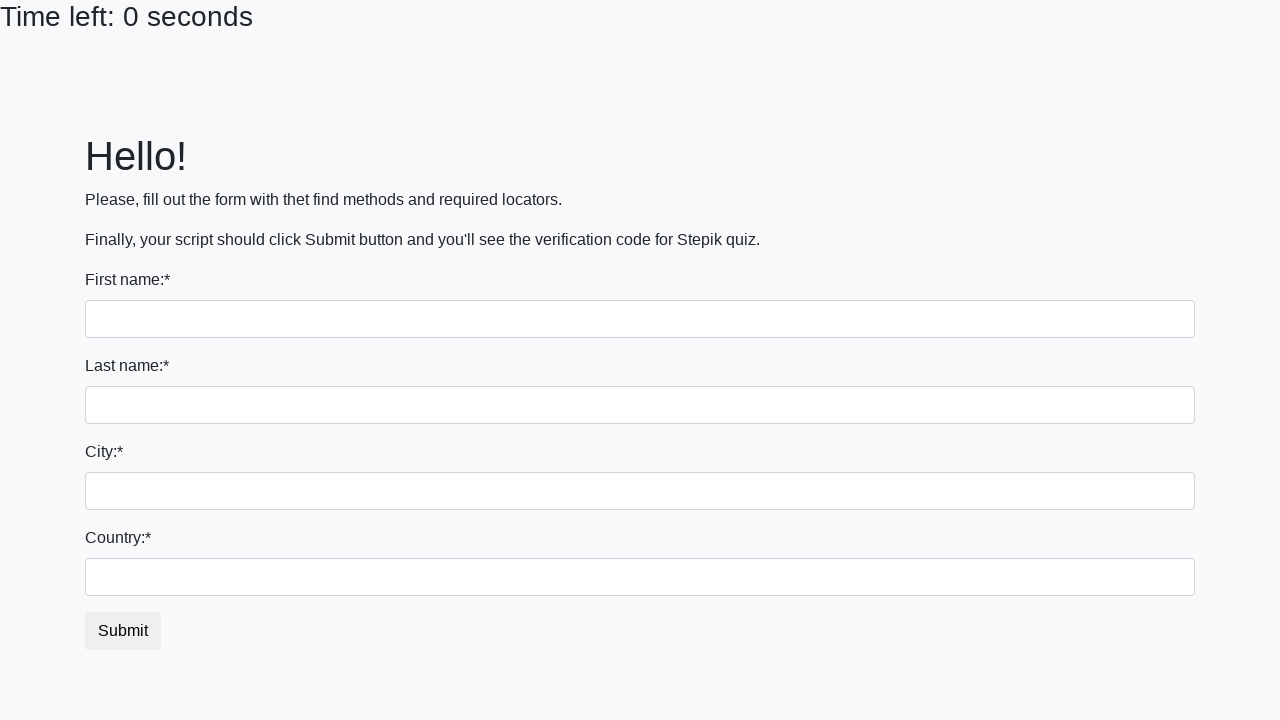